Navigates to the Demoblaze demo e-commerce site and clicks on a navigation element in the sidebar, then verifies window handles are accessible.

Starting URL: https://demoblaze.com/

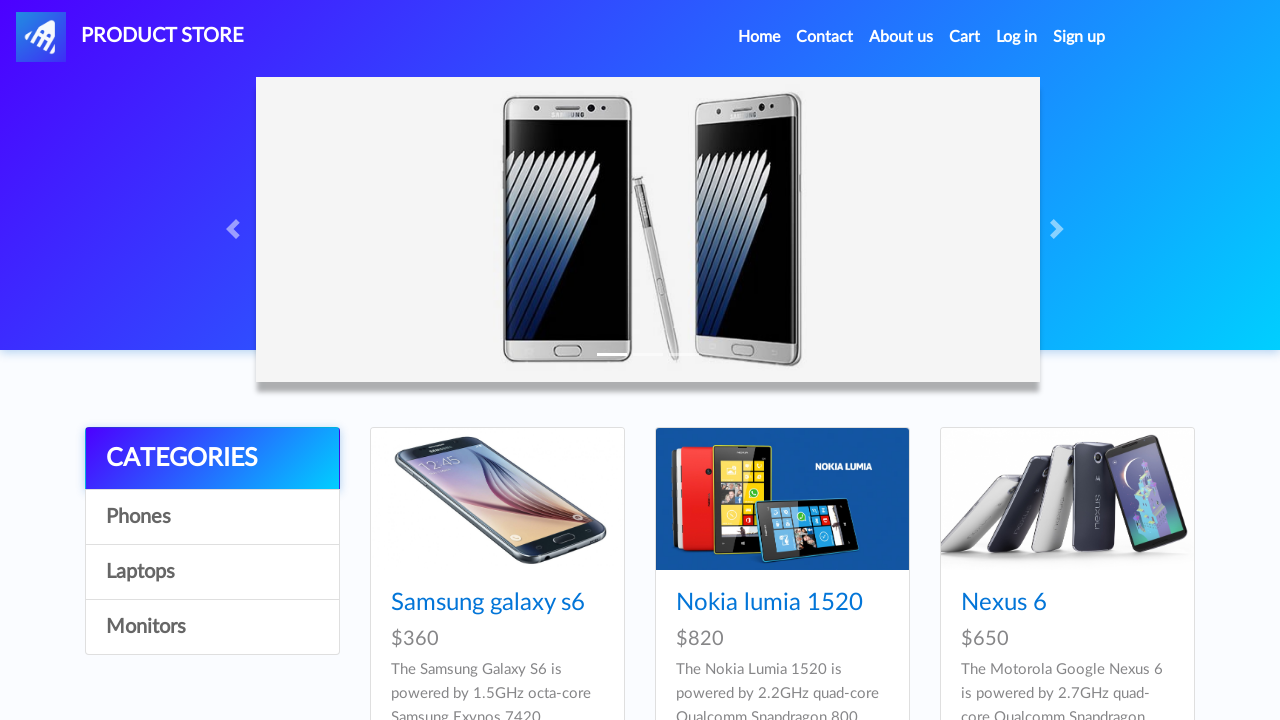

Clicked on first navigation link in sidebar at (212, 459) on div.col-lg-3 a:first-of-type
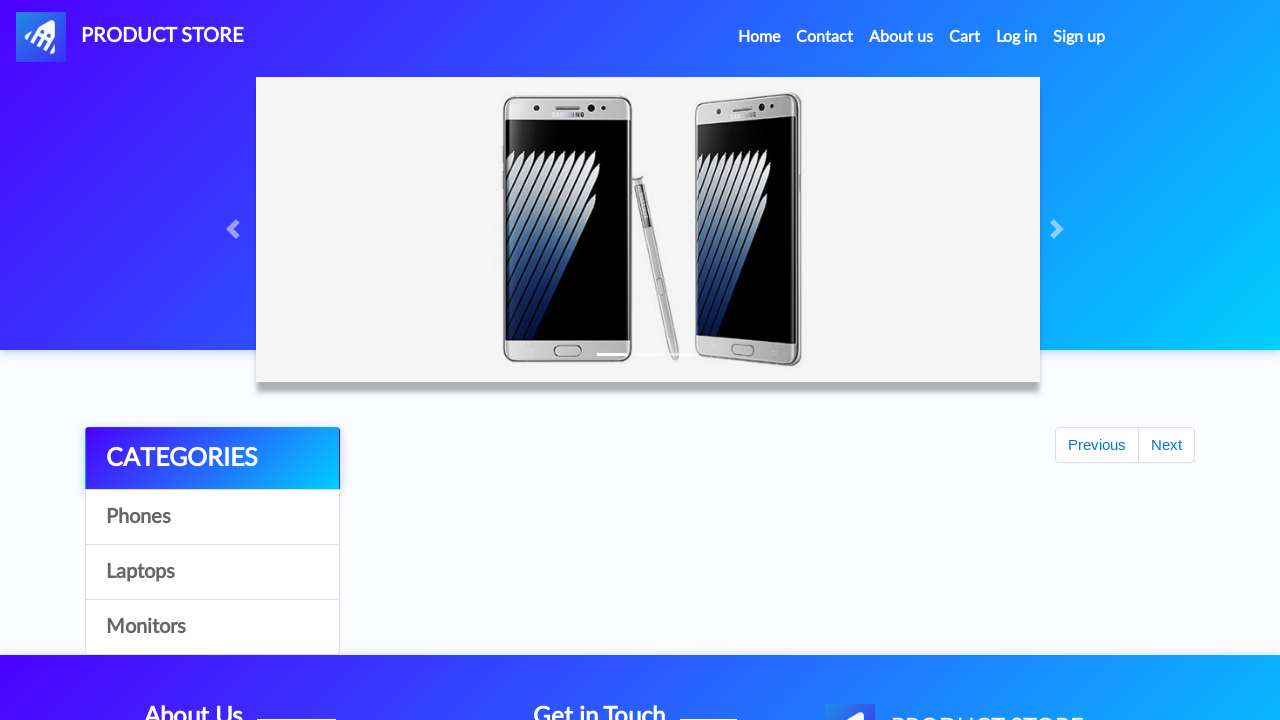

Waited for page to load (domcontentloaded)
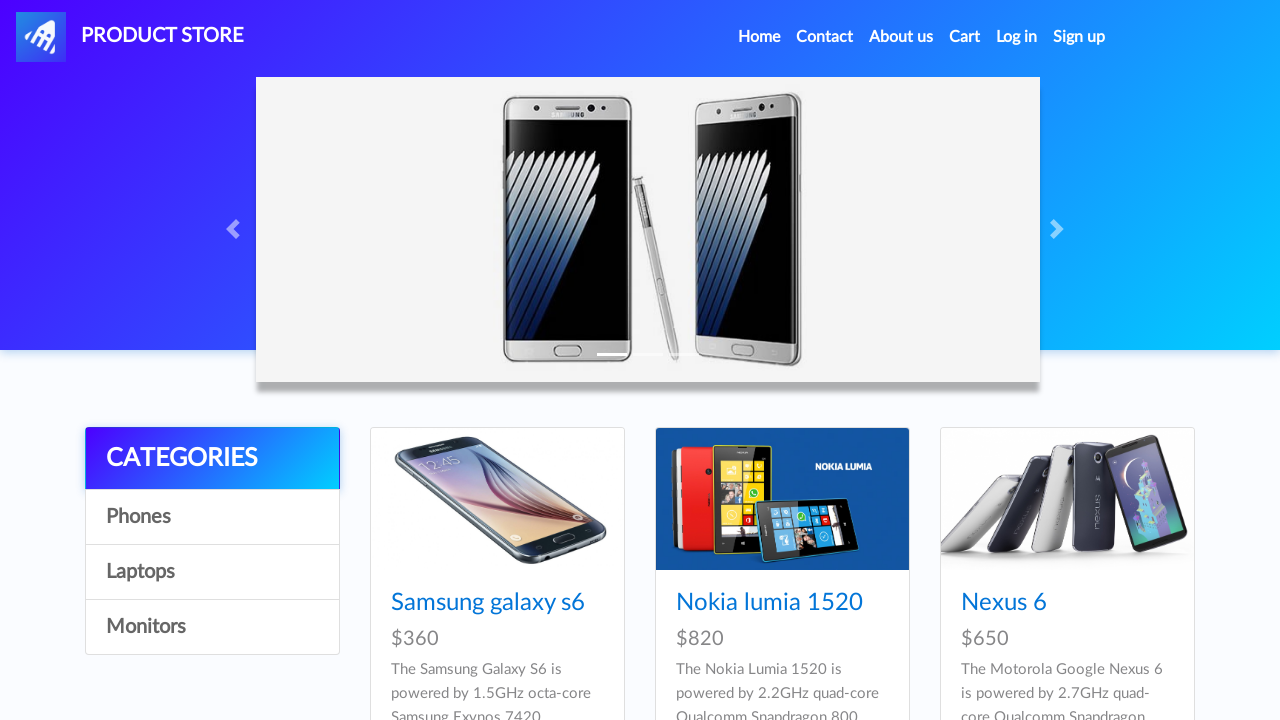

Retrieved page title: STORE
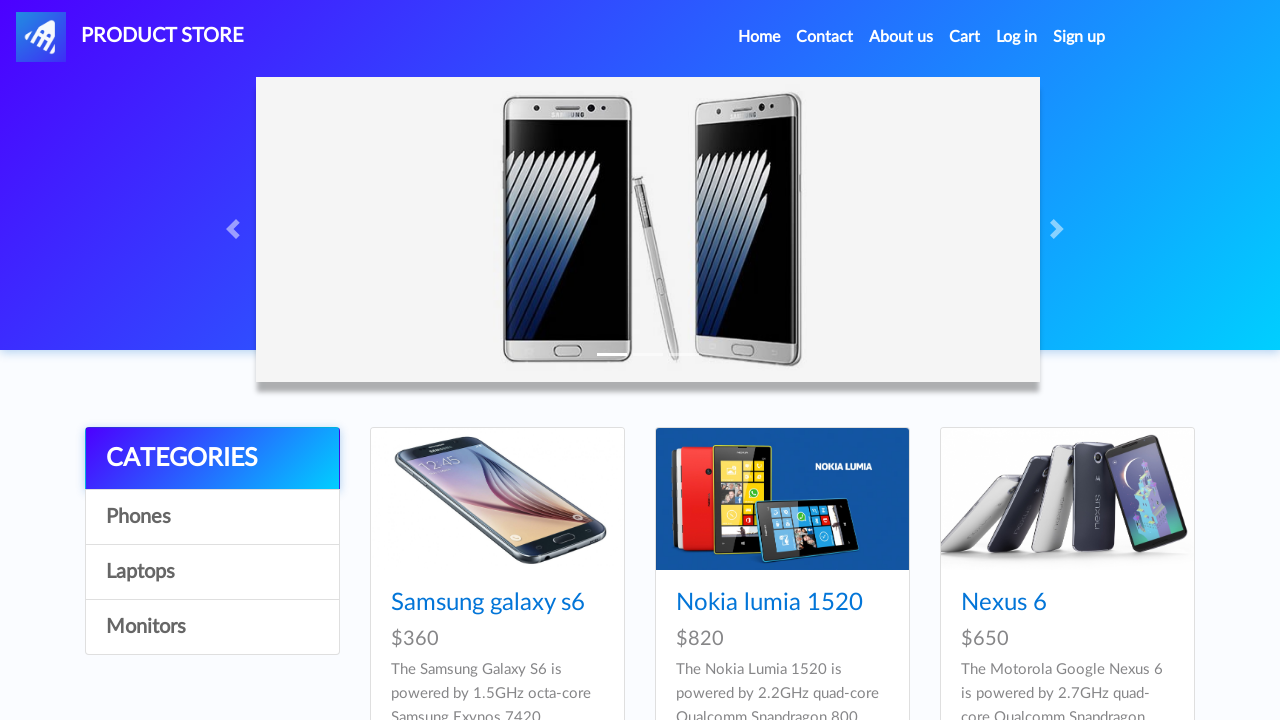

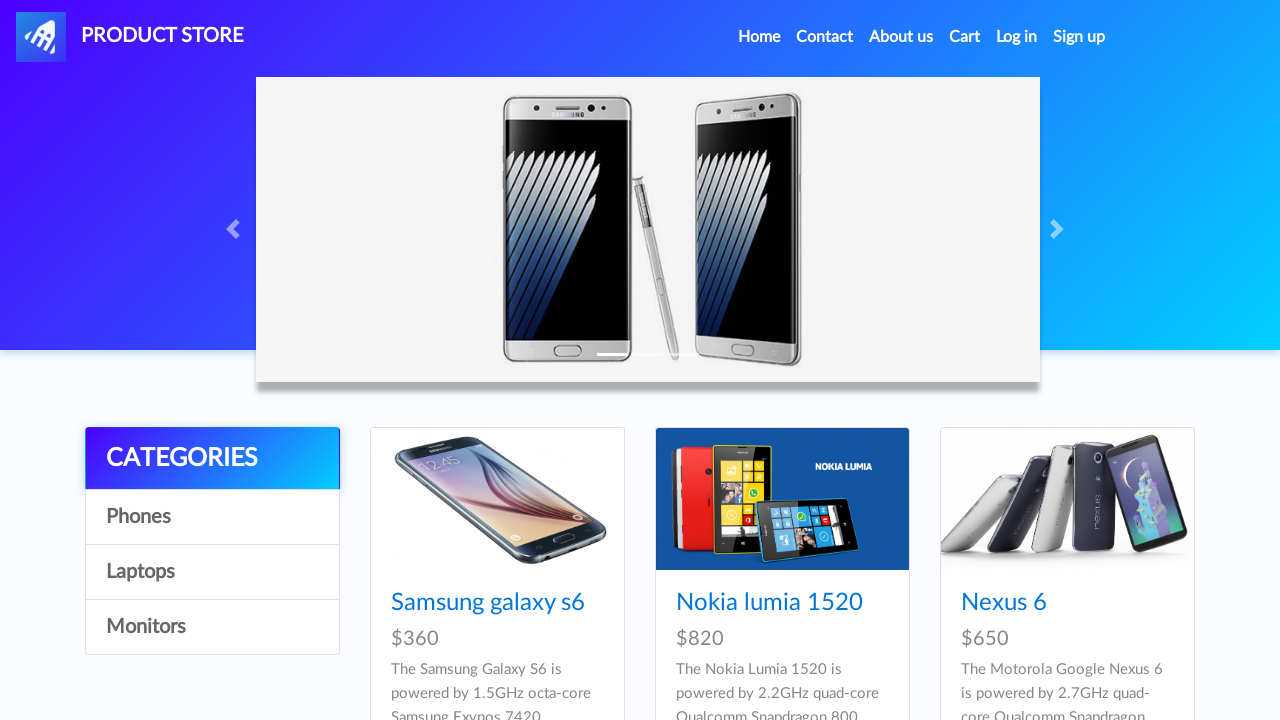